Navigates to the Python.org homepage and verifies the page loads successfully by checking the title is present.

Starting URL: https://www.python.org

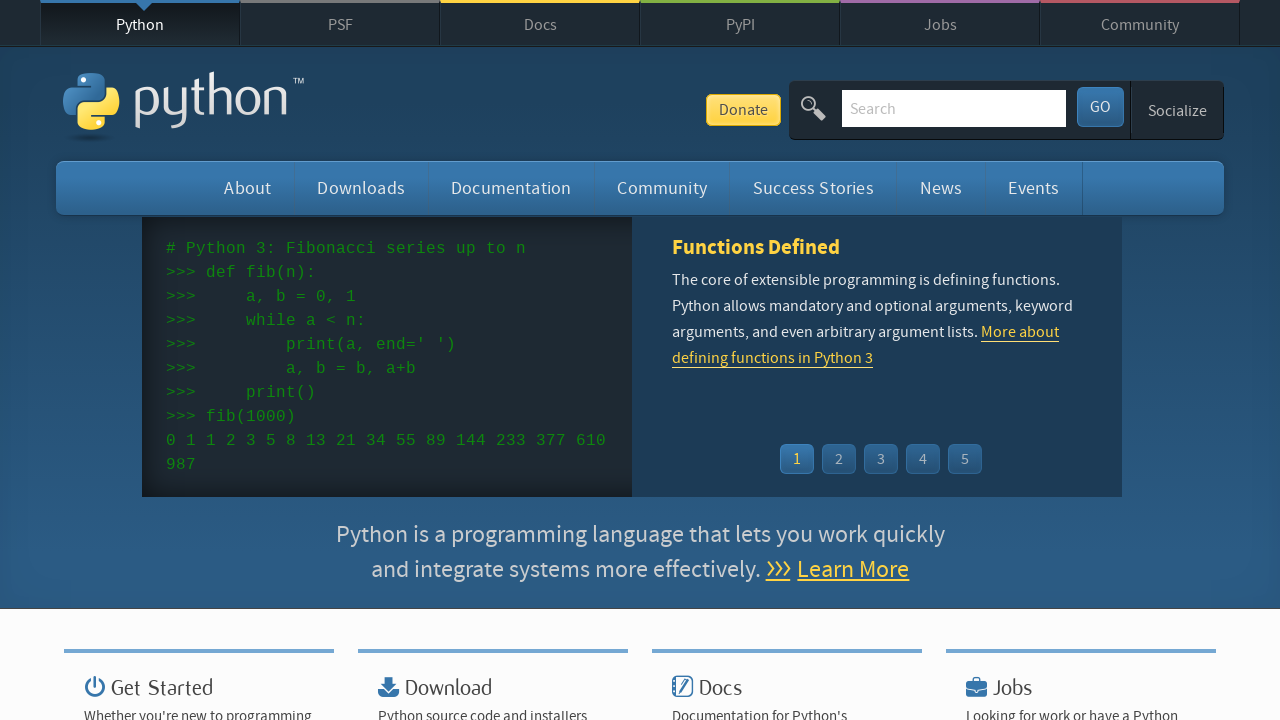

Navigated to https://www.python.org
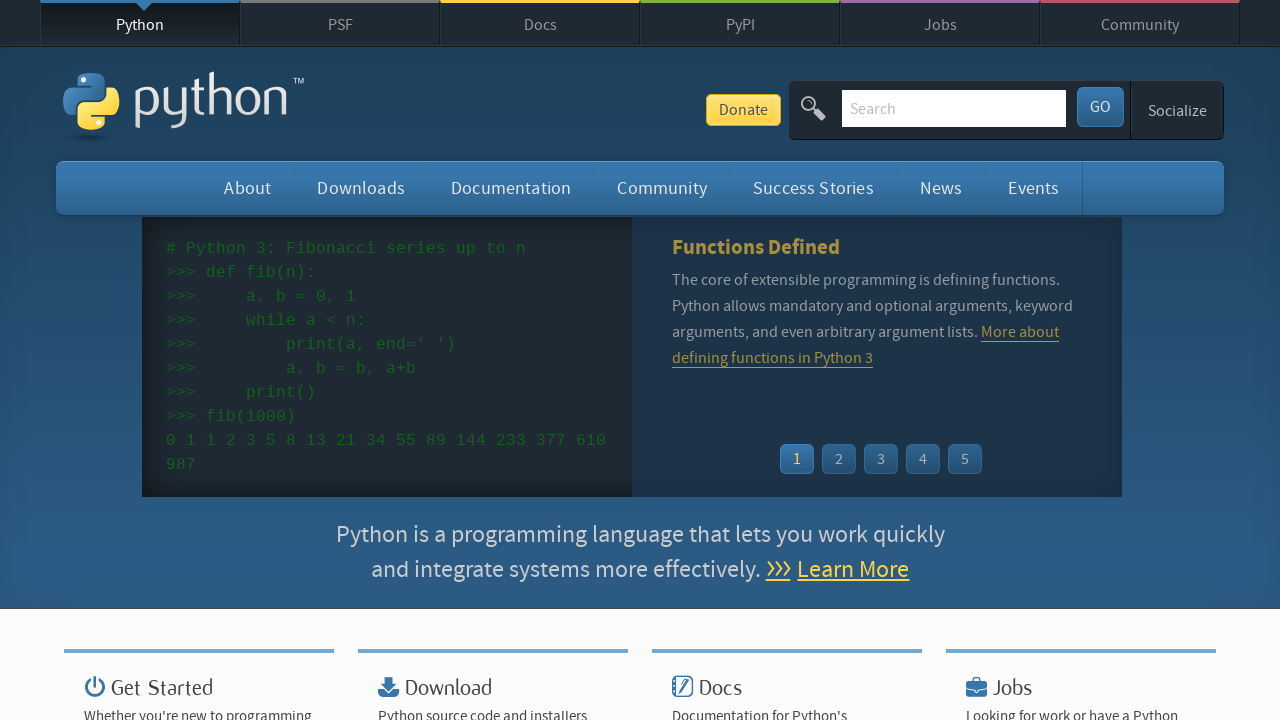

Page fully loaded (domcontentloaded state reached)
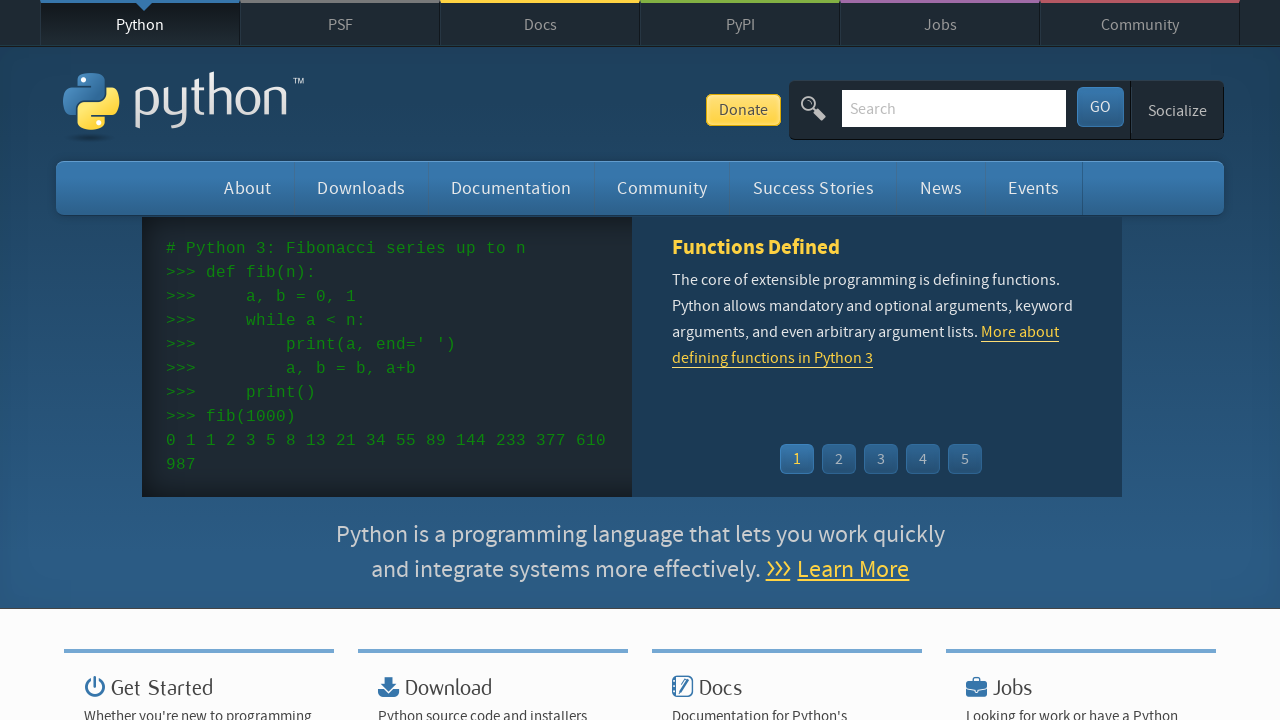

Verified page title contains 'Python'
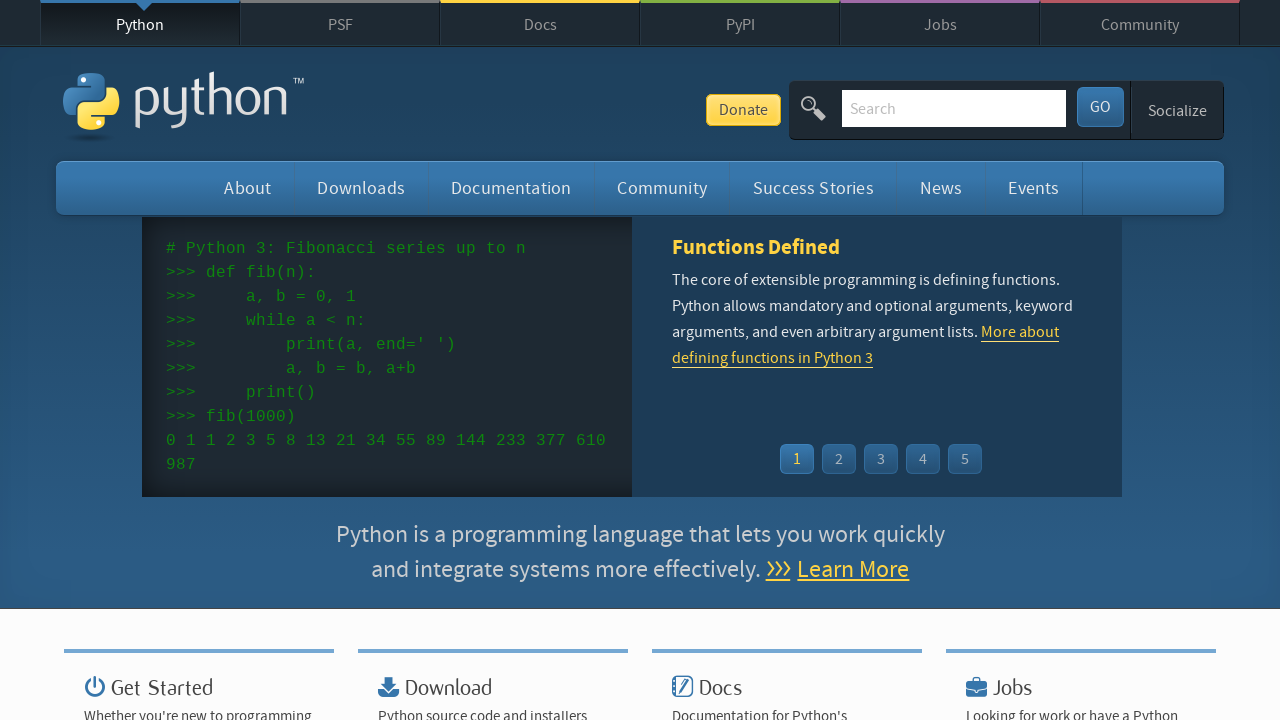

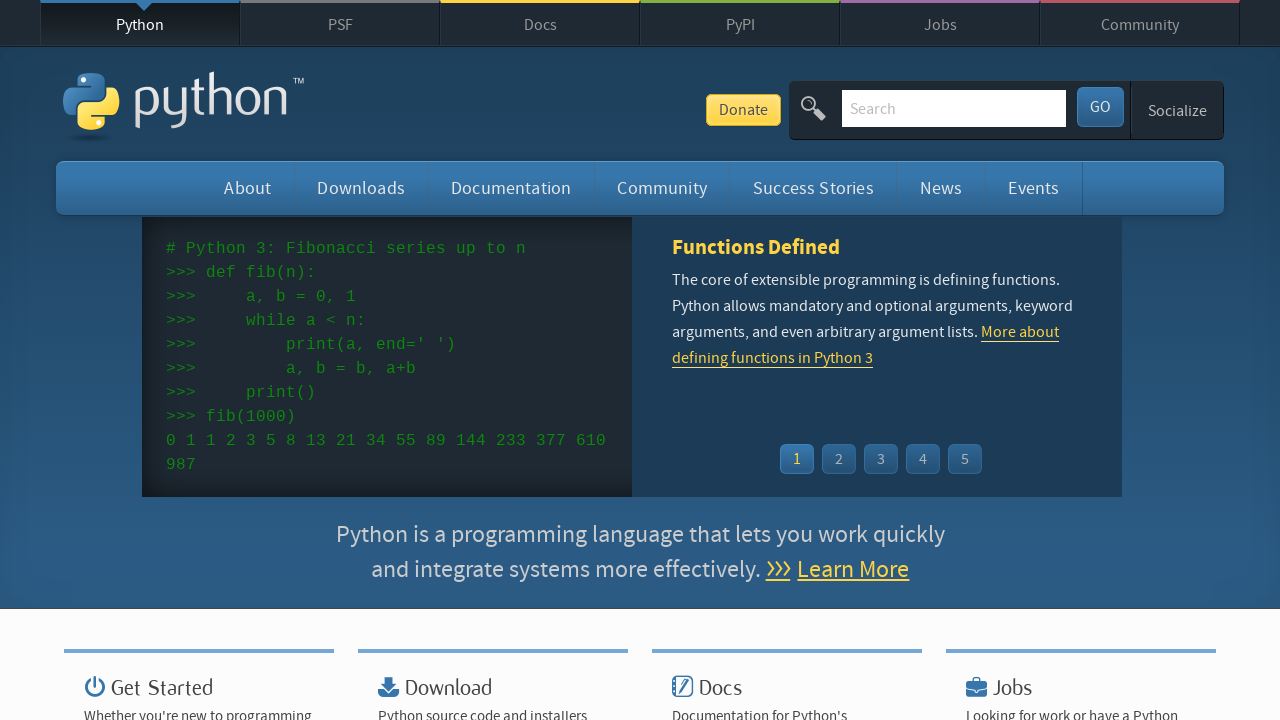